Navigates to ZeroBank login page and verifies that the header text "Log in to ZeroBank" is displayed correctly.

Starting URL: http://zero.webappsecurity.com/login.html

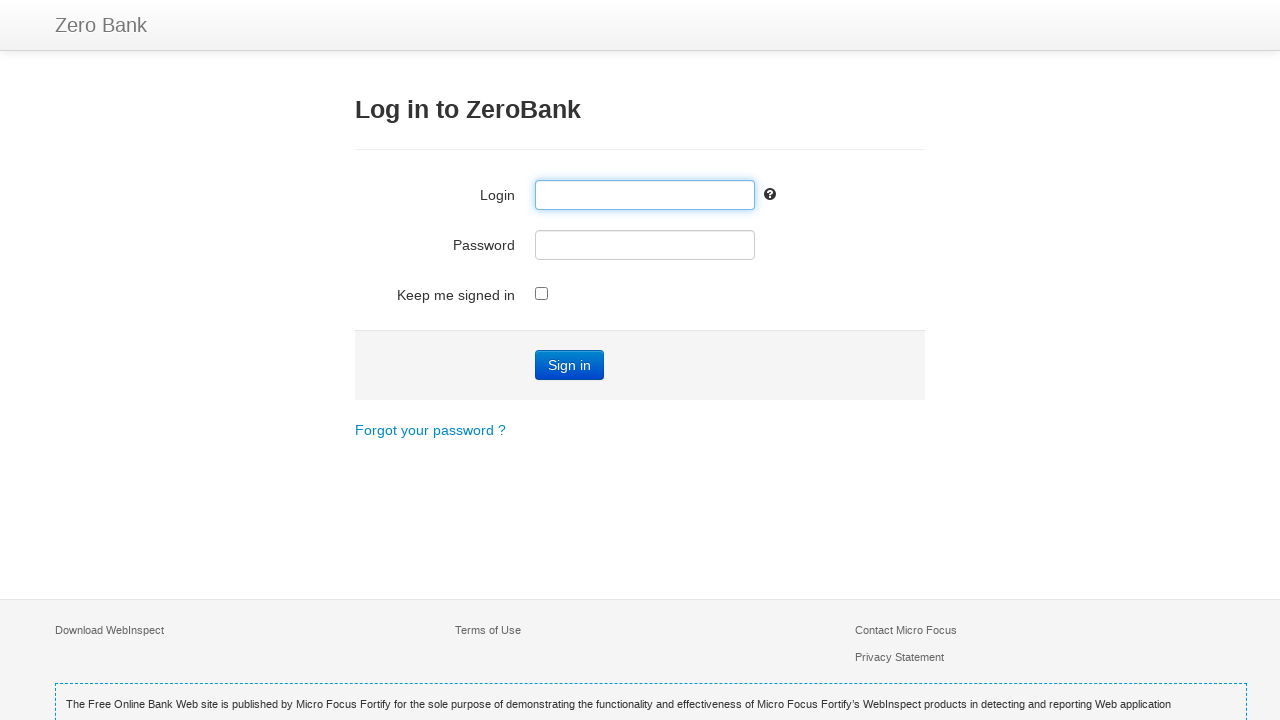

Navigated to ZeroBank login page
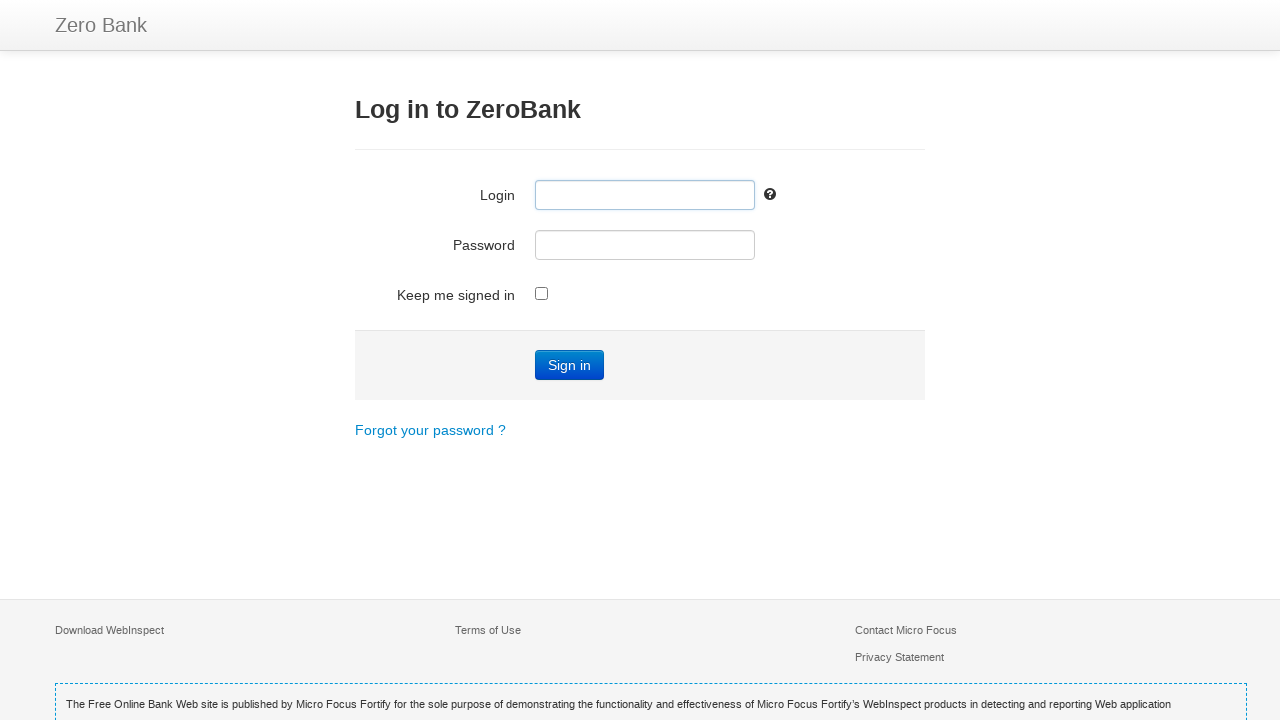

Header element 'h3' is now visible
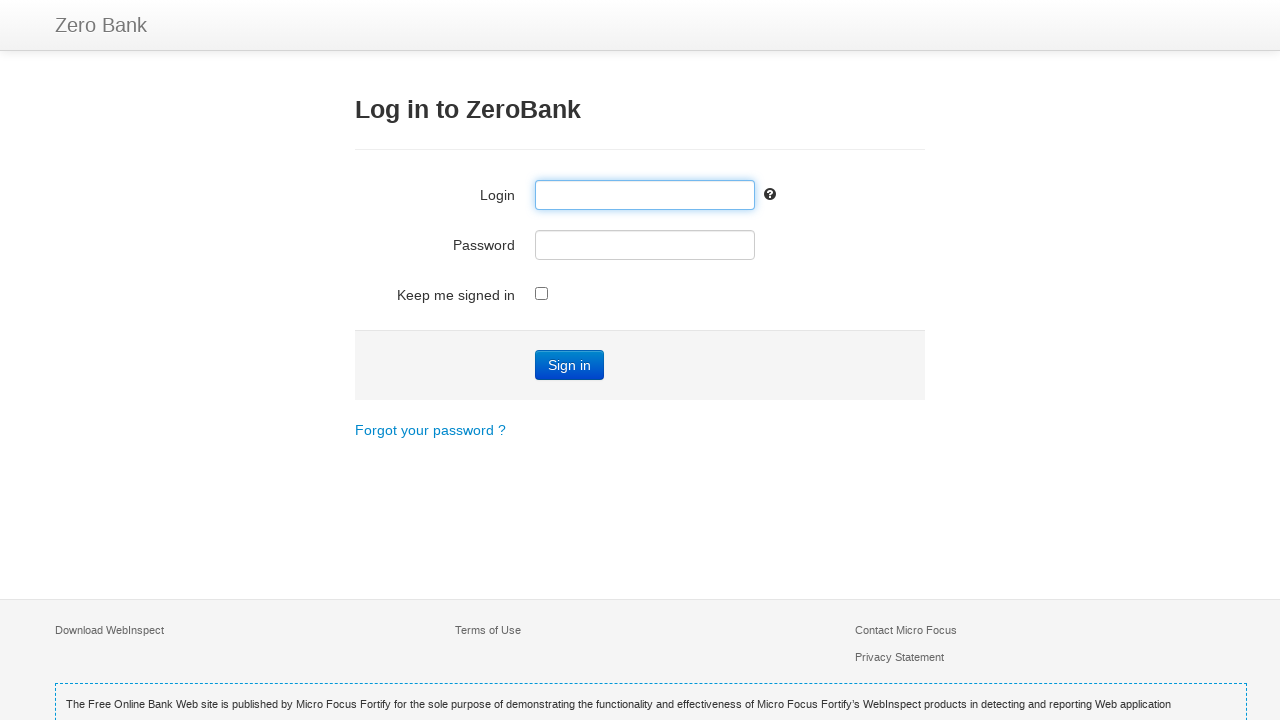

Retrieved header text content
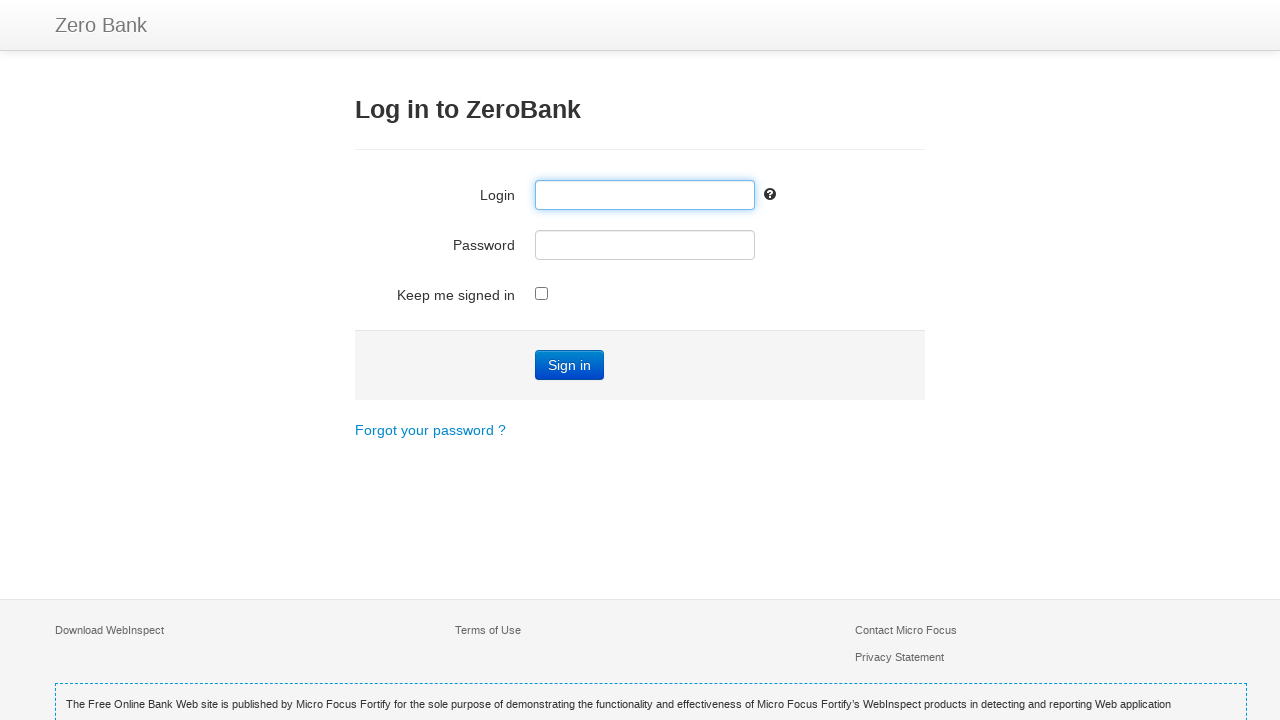

Verified header contains expected text: 'Log in to ZeroBank'
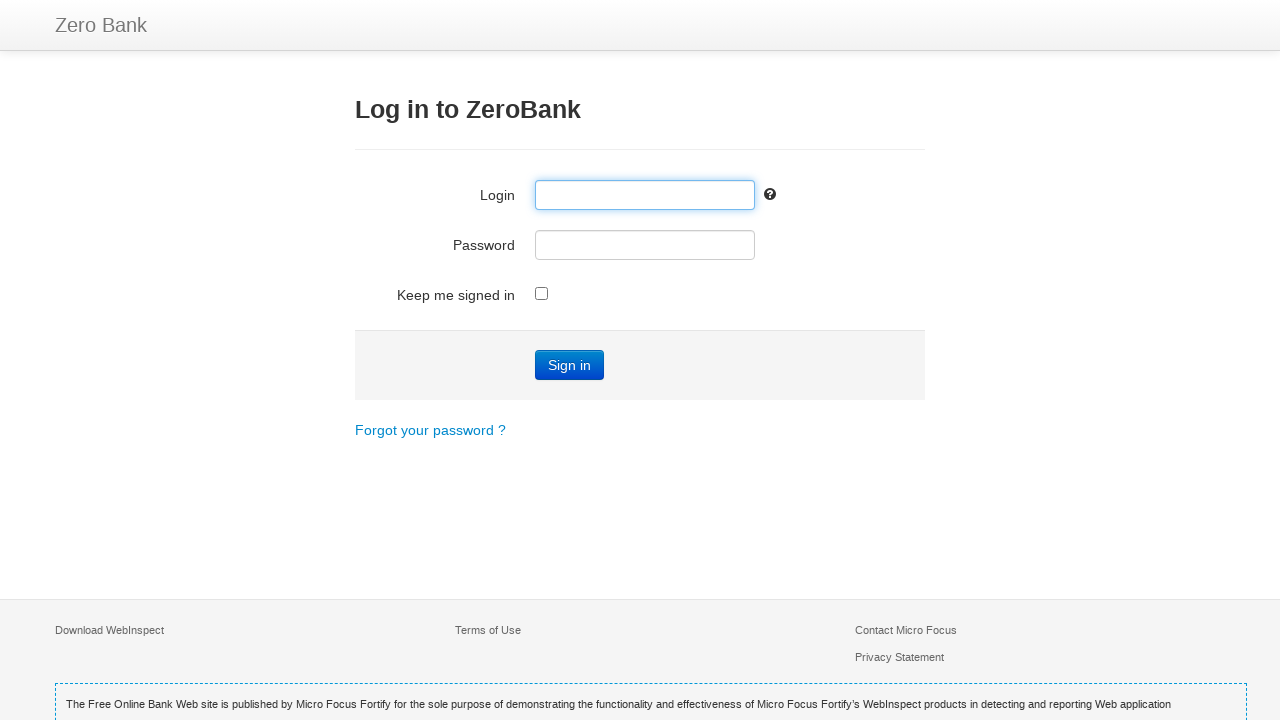

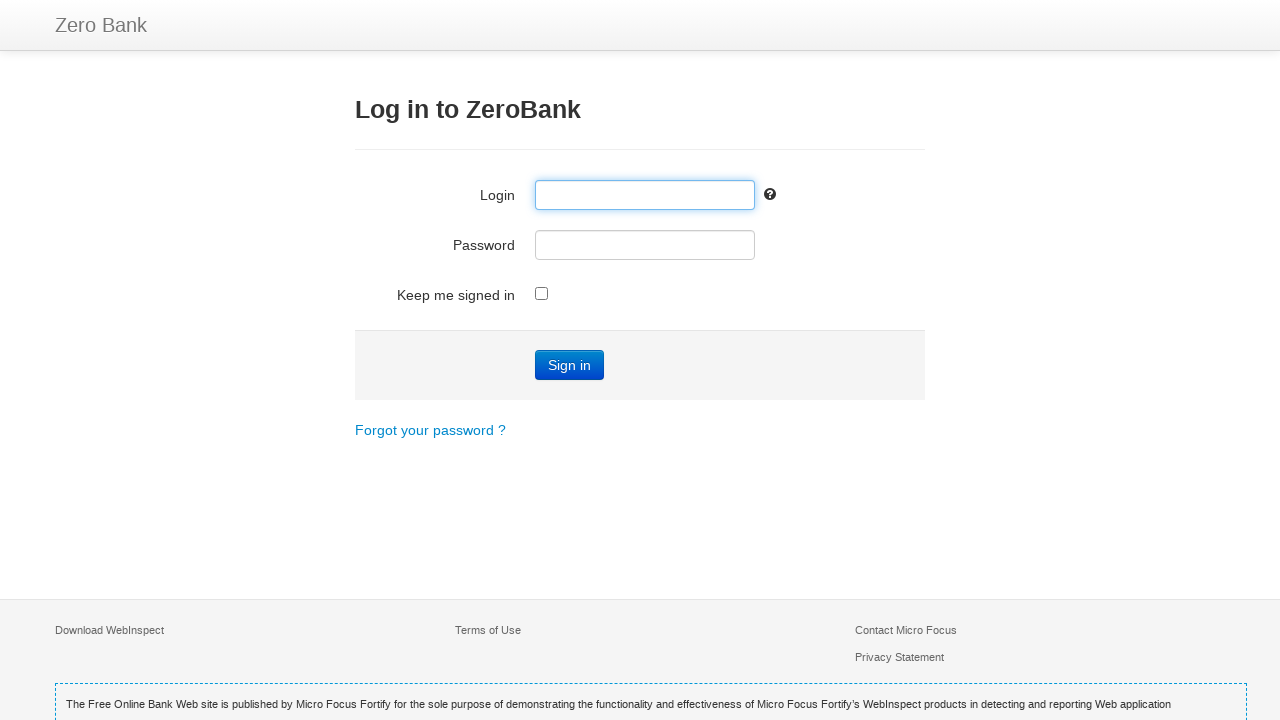